Tests adding a product to cart and verifying the cart displays correct item count and price, then navigates to cart page to verify subtotal and total are displayed

Starting URL: http://practice.automationtesting.in/

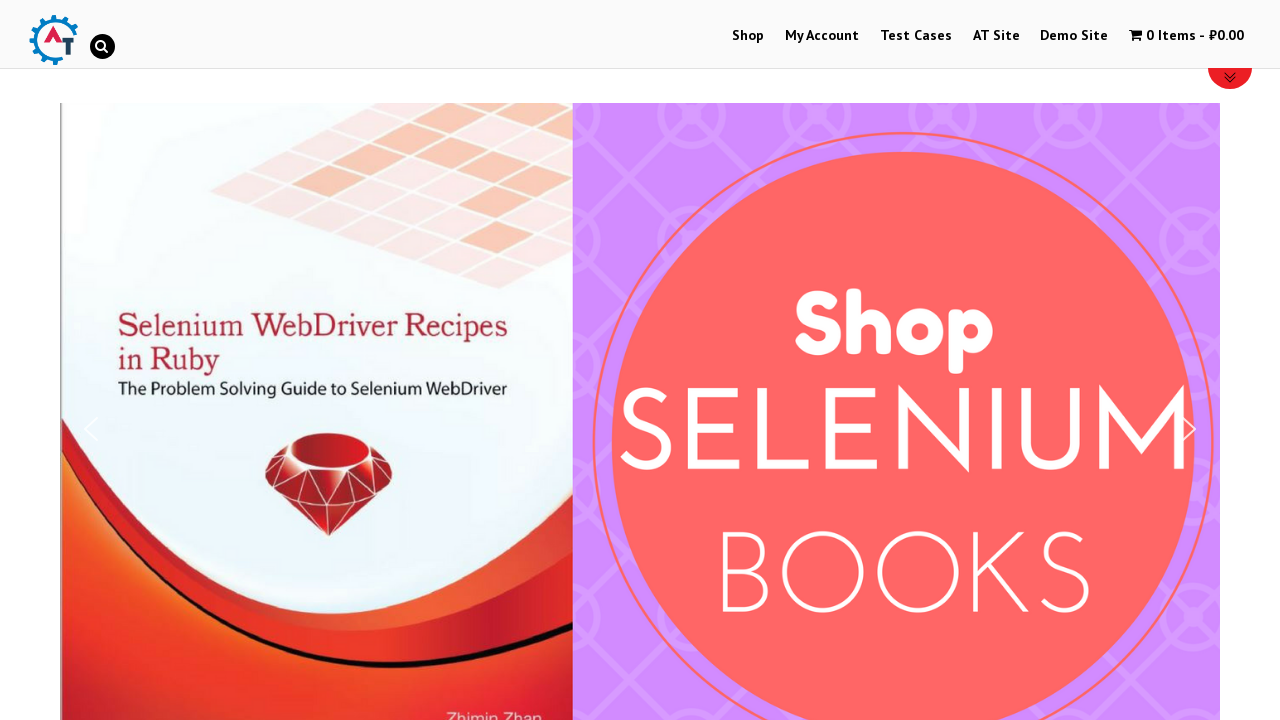

Clicked shop menu item to navigate to shop page at (748, 36) on #menu-item-40
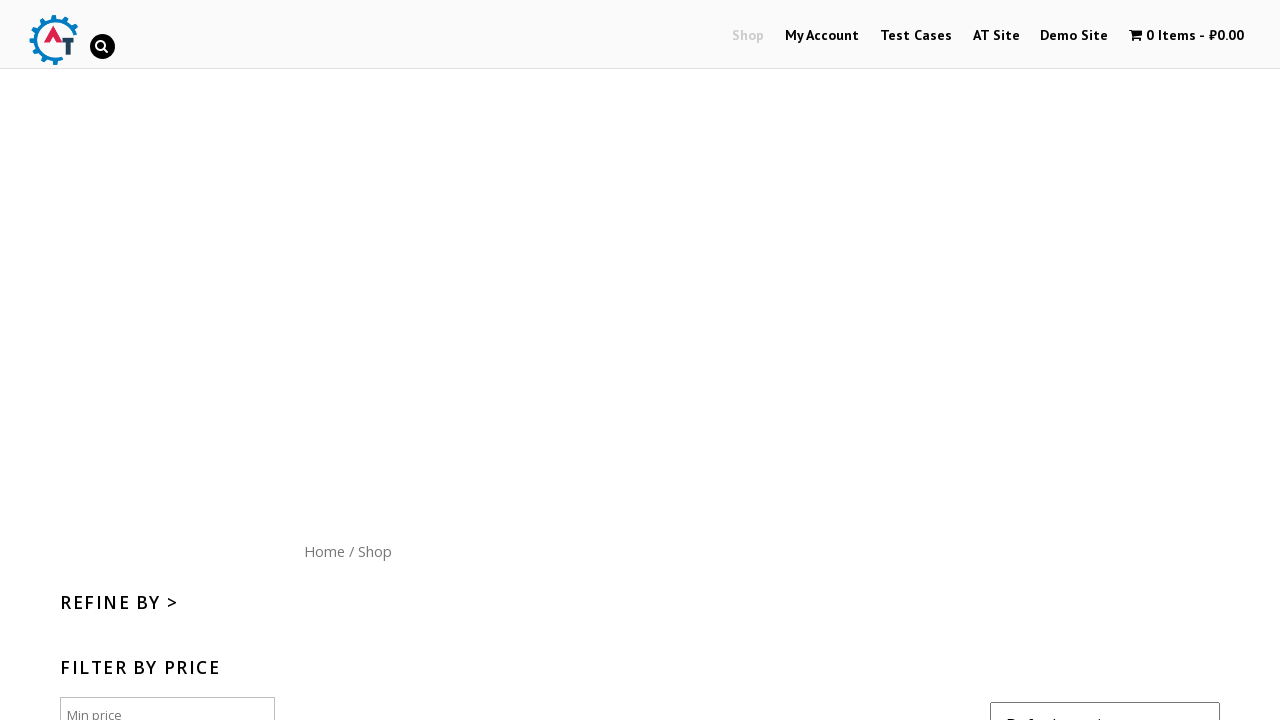

Clicked add to cart button for product at (1115, 361) on .post-182 > .button
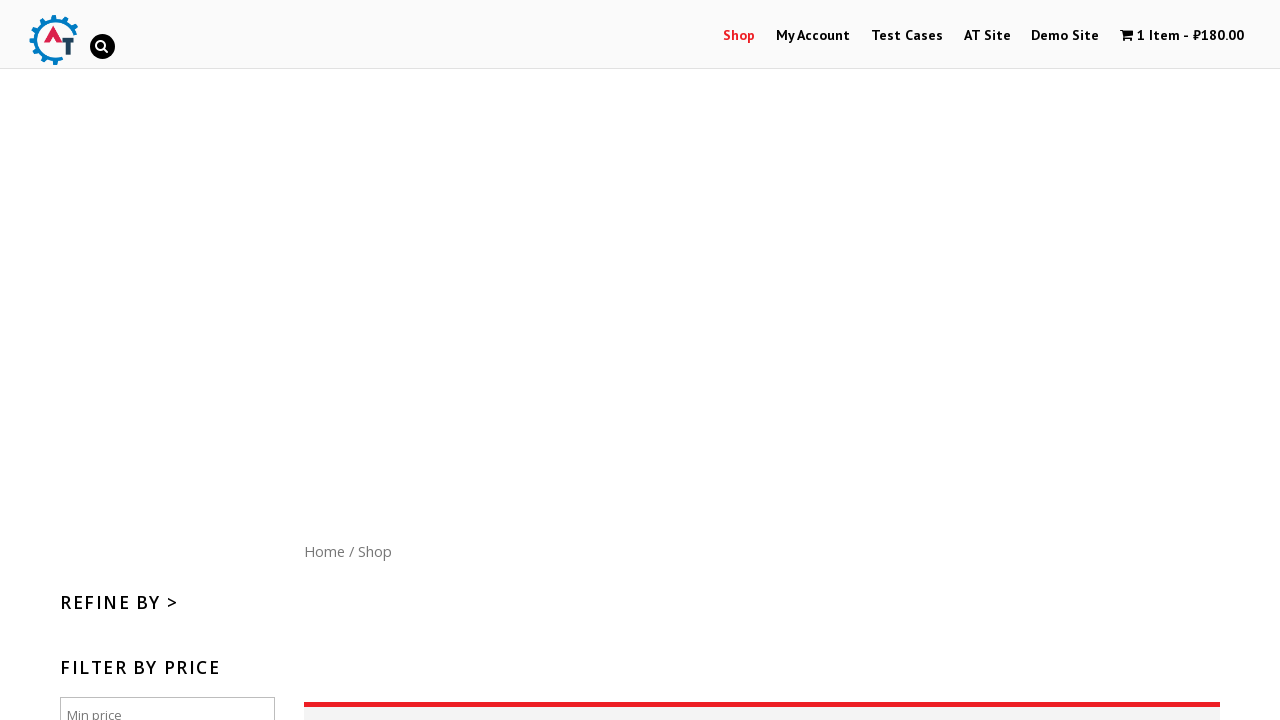

Cart contents selector loaded
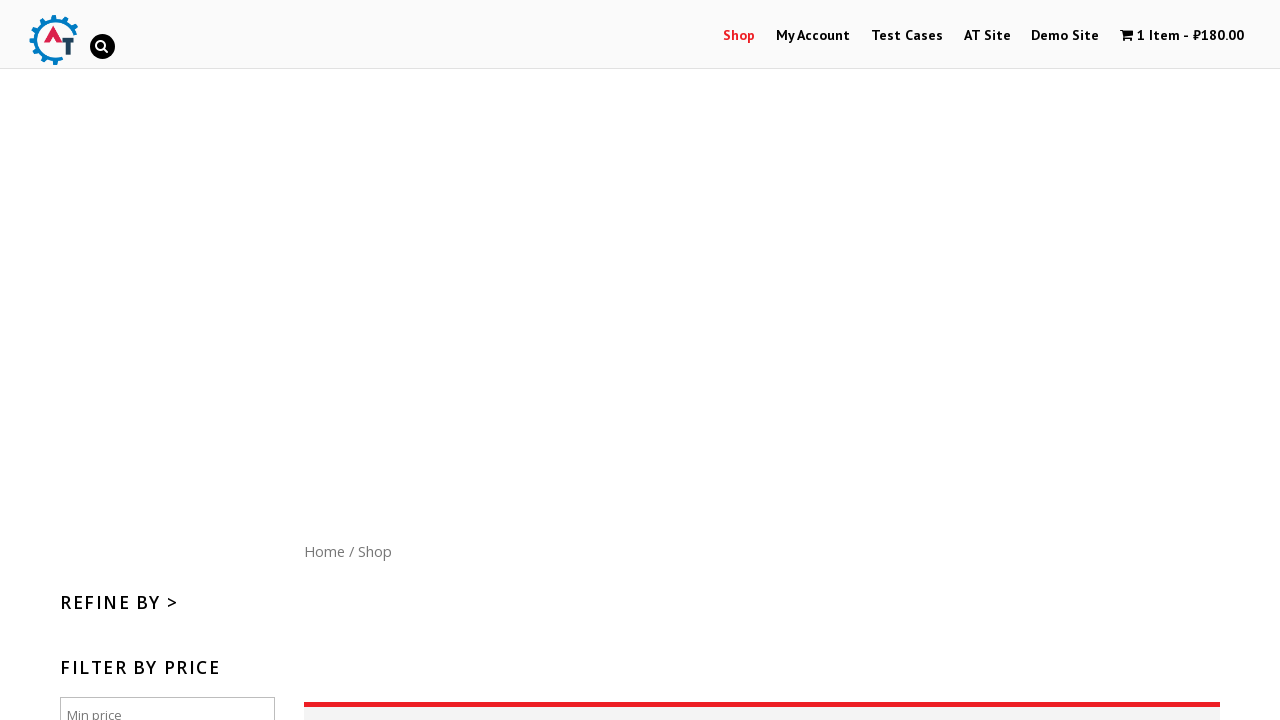

Verified cart displays 1 item
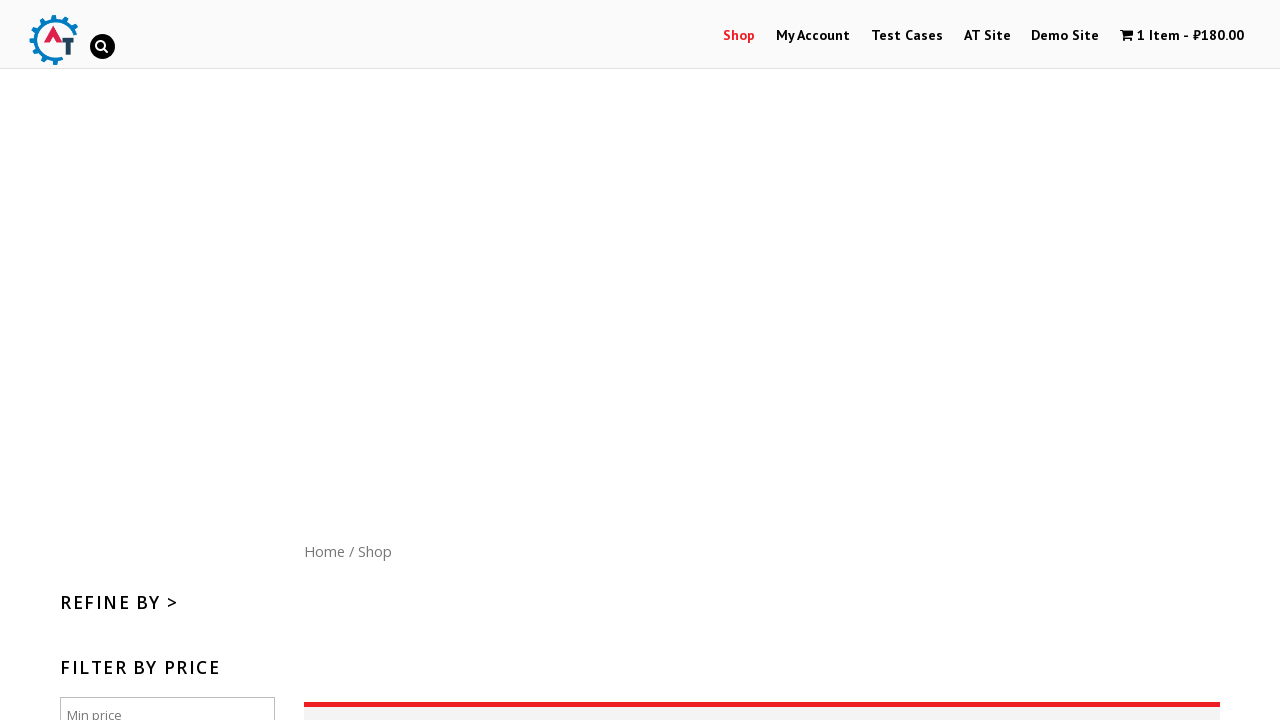

Verified cart price displays ₹180.00
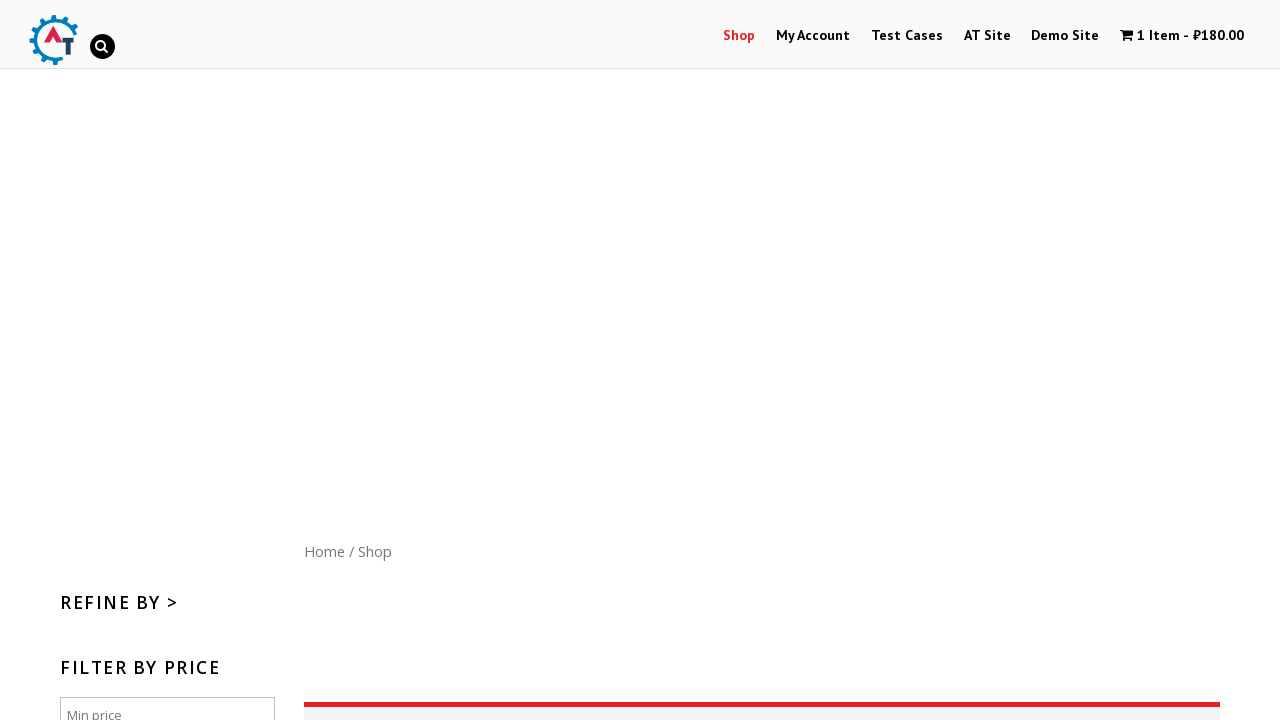

Clicked cart contents to navigate to cart page at (1182, 36) on .wpmenucart-contents
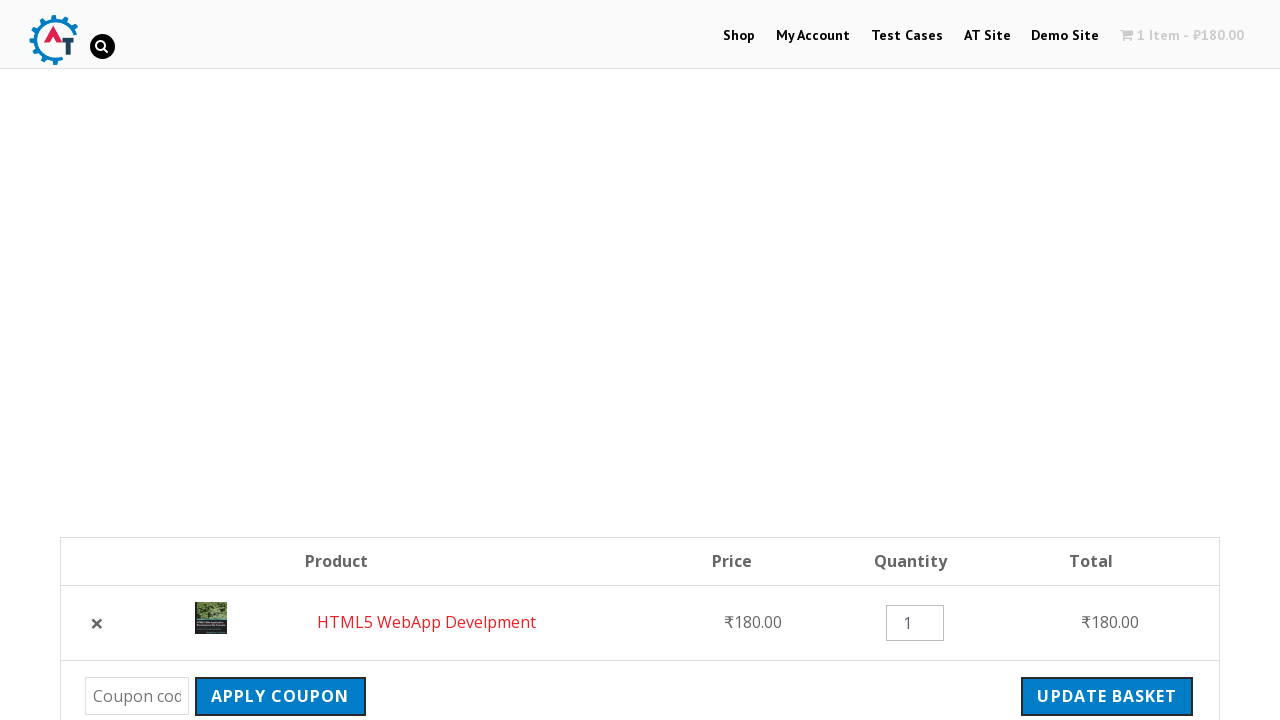

Cart page loaded and subtotal element is visible
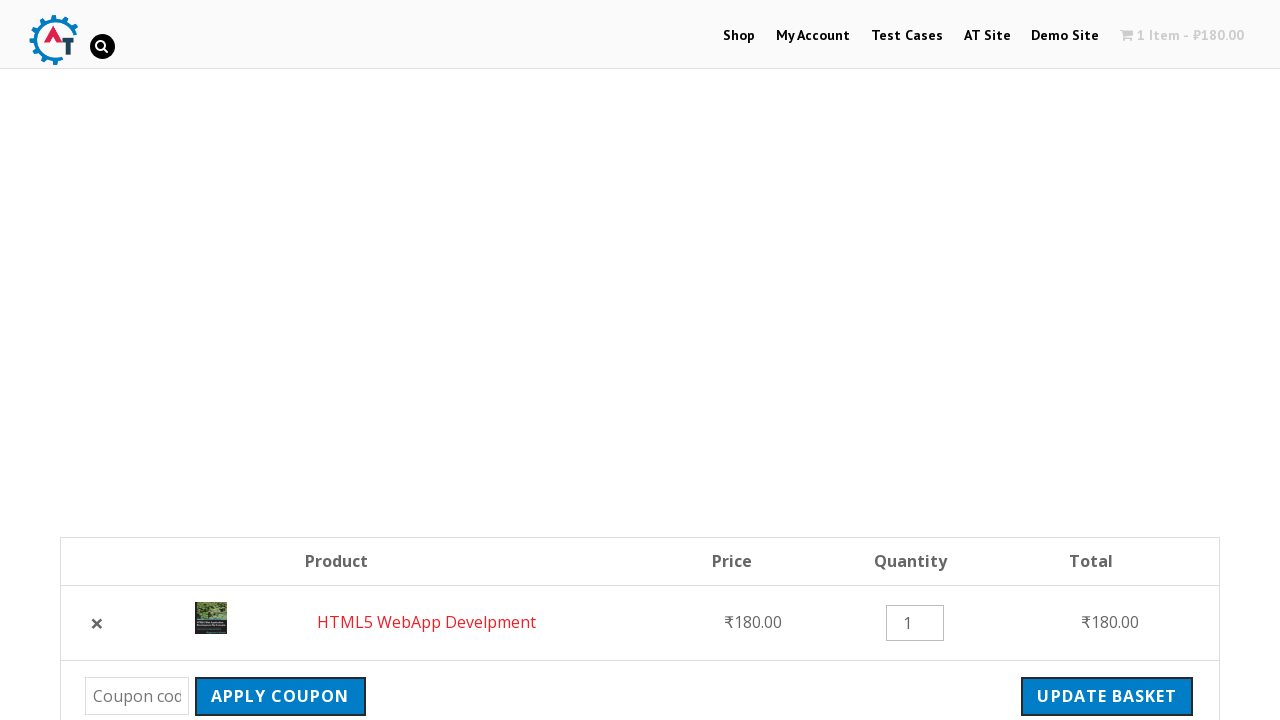

Verified order total element is visible on cart page
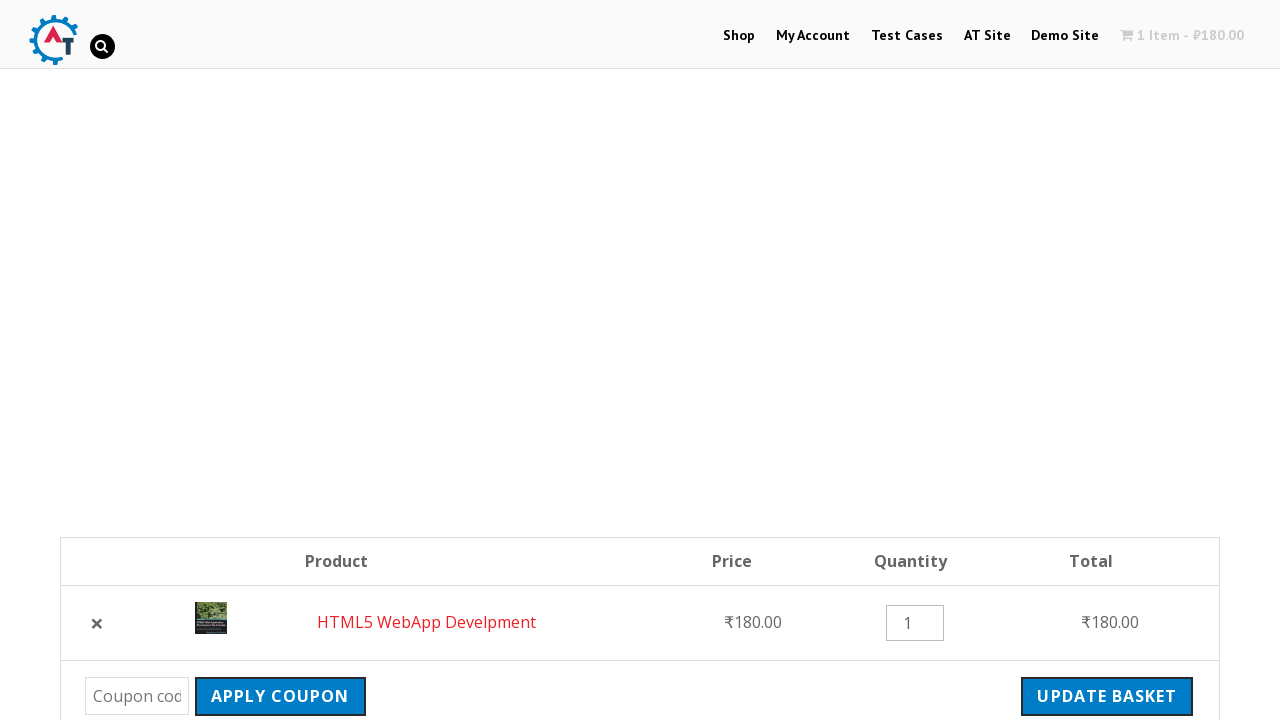

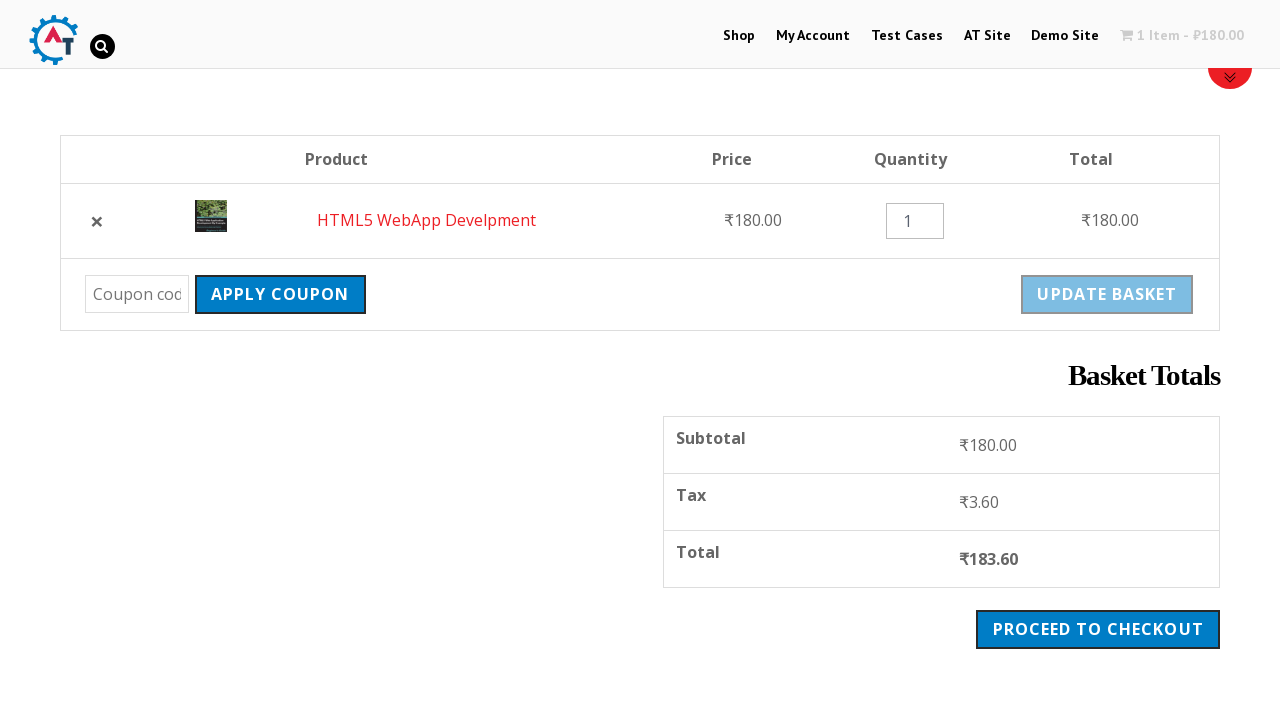